Tests React Semantic UI dropdown by selecting different user names from the dropdown menu

Starting URL: https://react.semantic-ui.com/maximize/dropdown-example-selection/

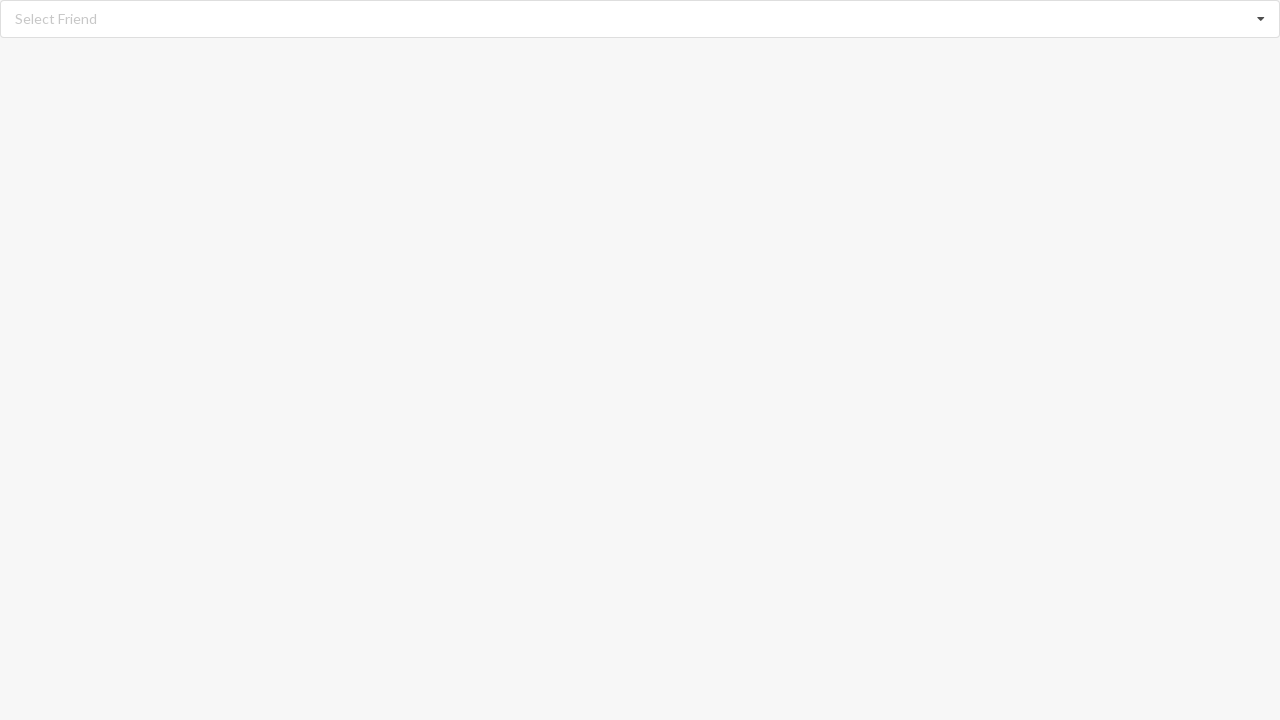

Clicked dropdown to open menu at (640, 19) on div.ui
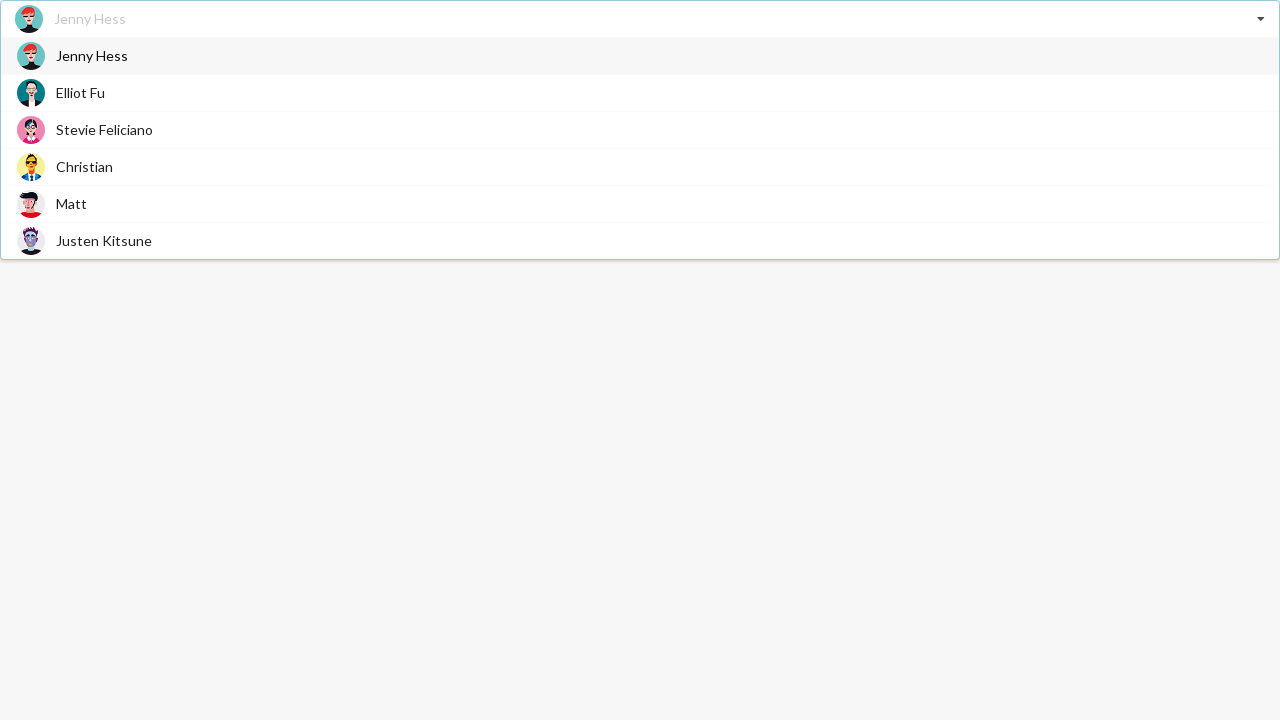

Dropdown menu appeared with items
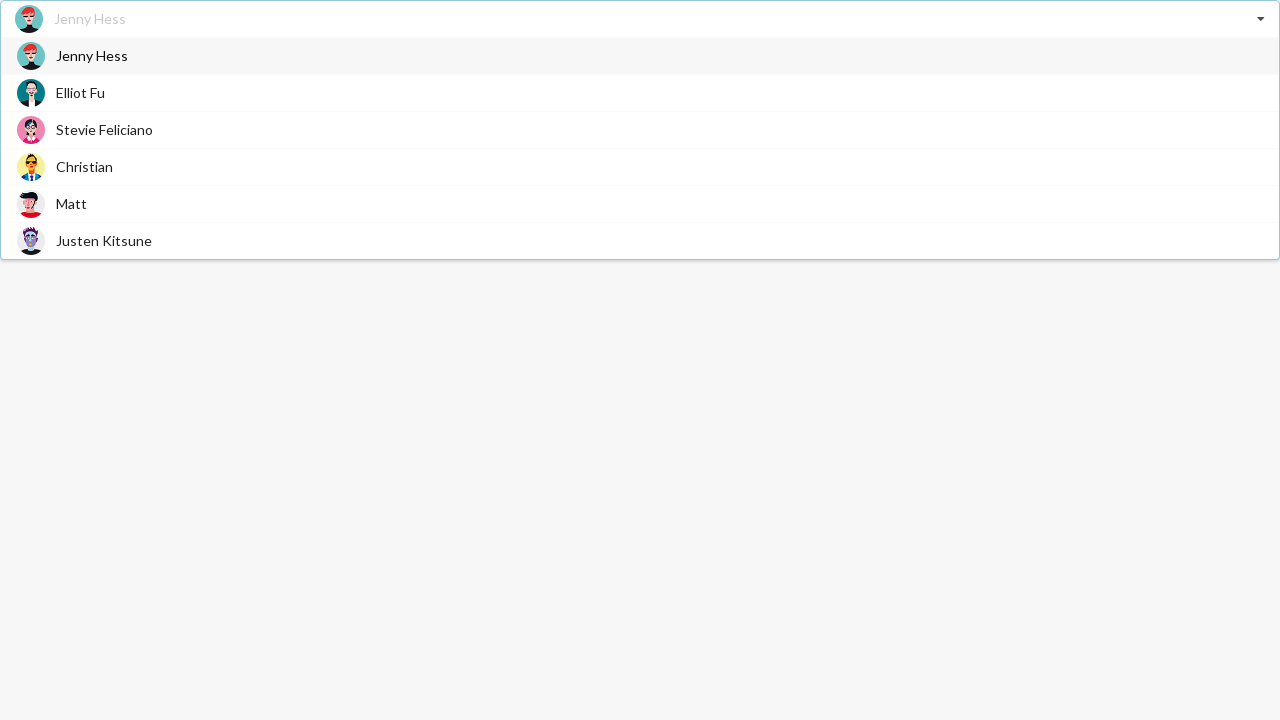

Selected 'Stevie Feliciano' from dropdown
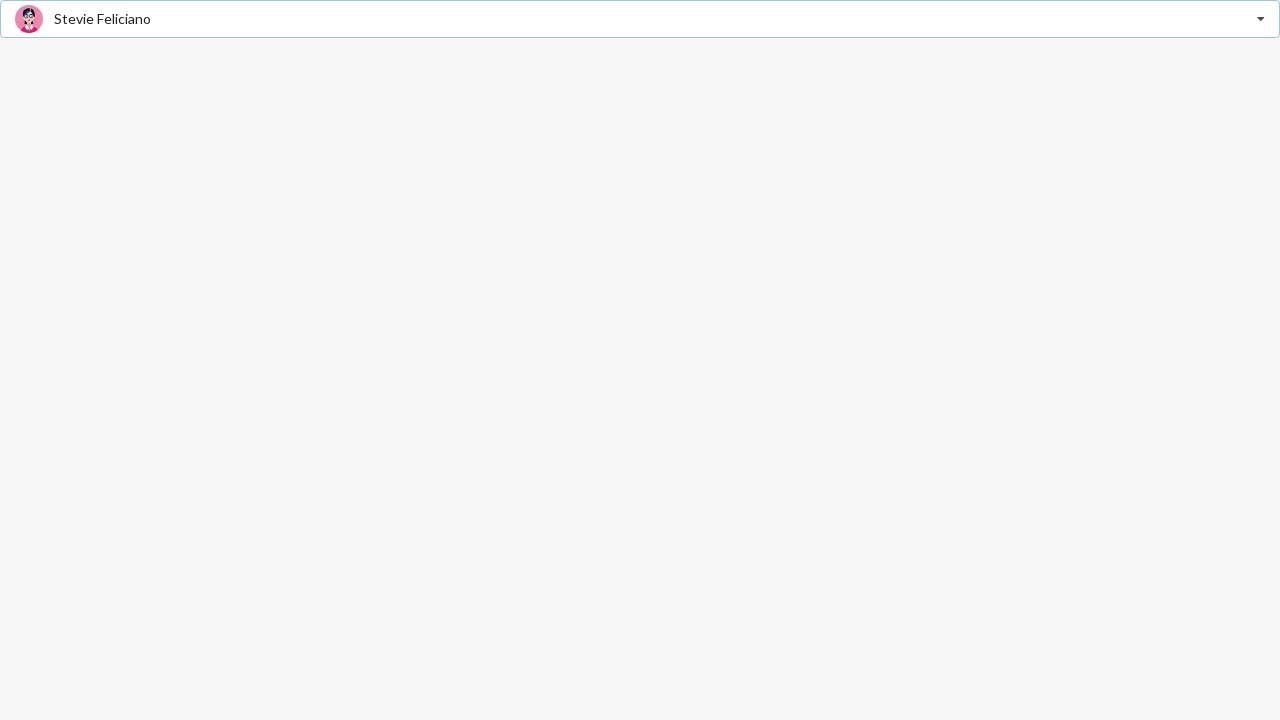

Clicked dropdown to open menu again at (640, 19) on div.ui
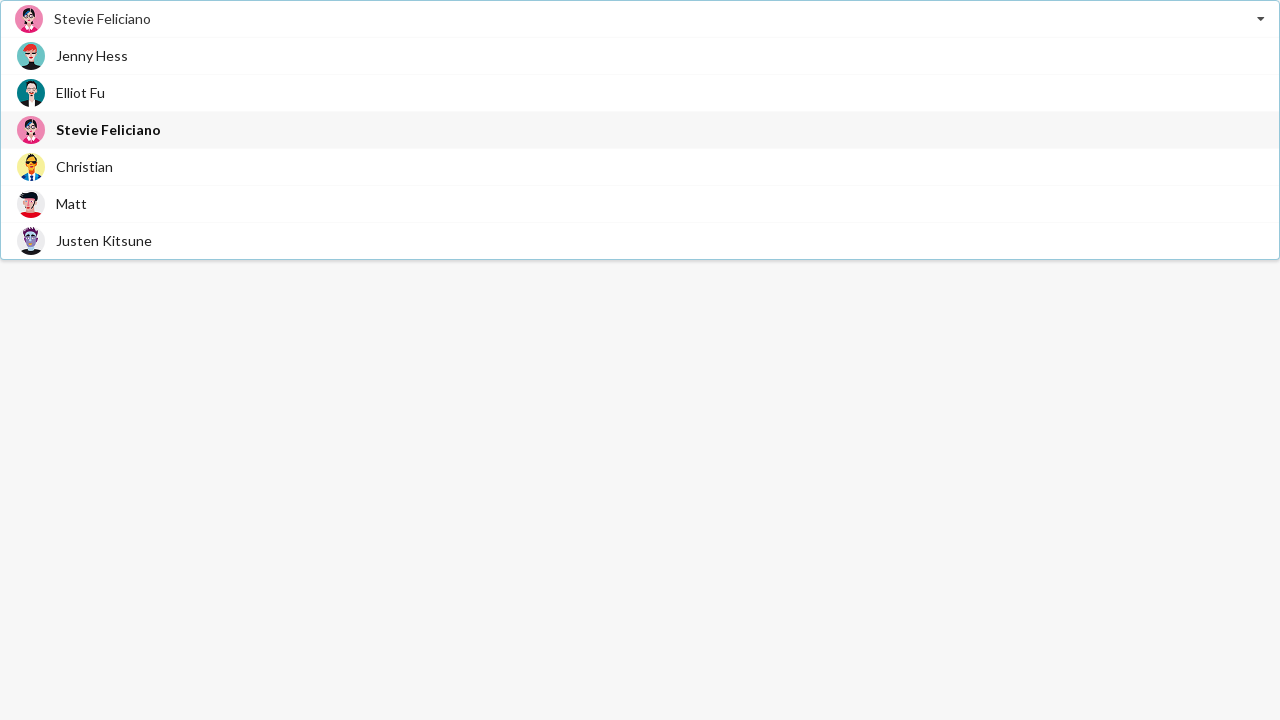

Dropdown menu appeared with items
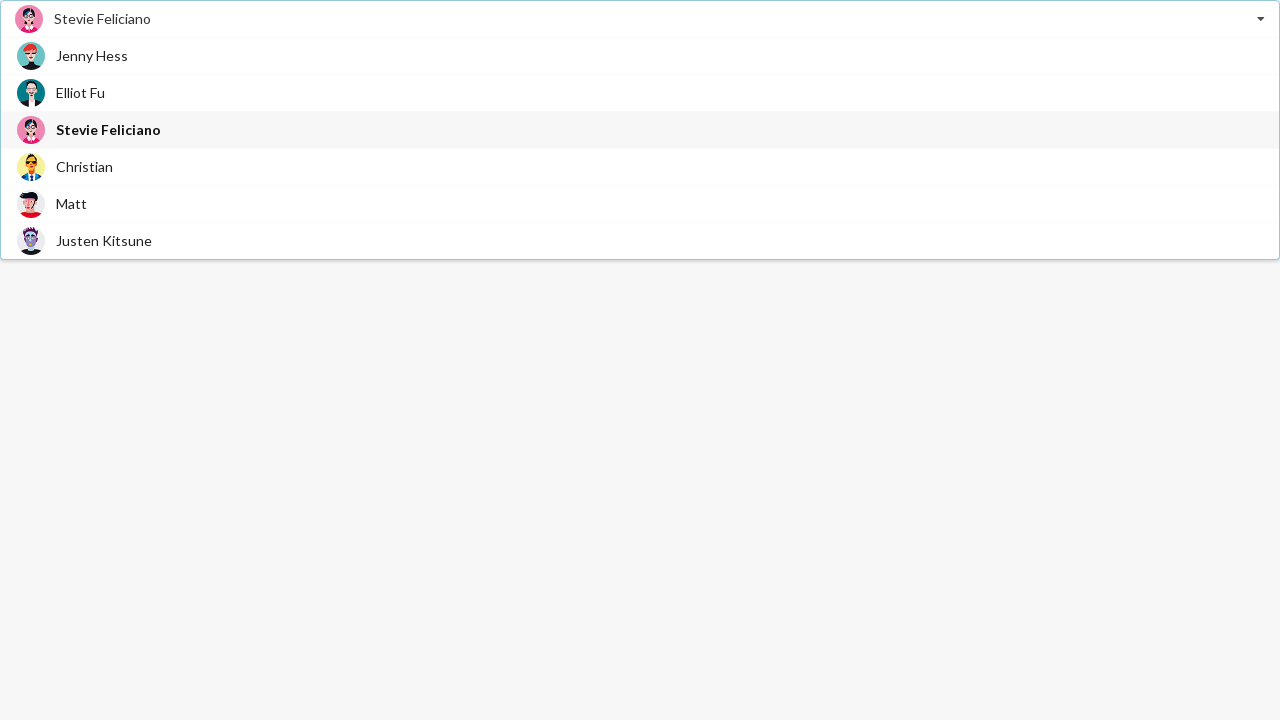

Selected 'Justen Kitsune' from dropdown
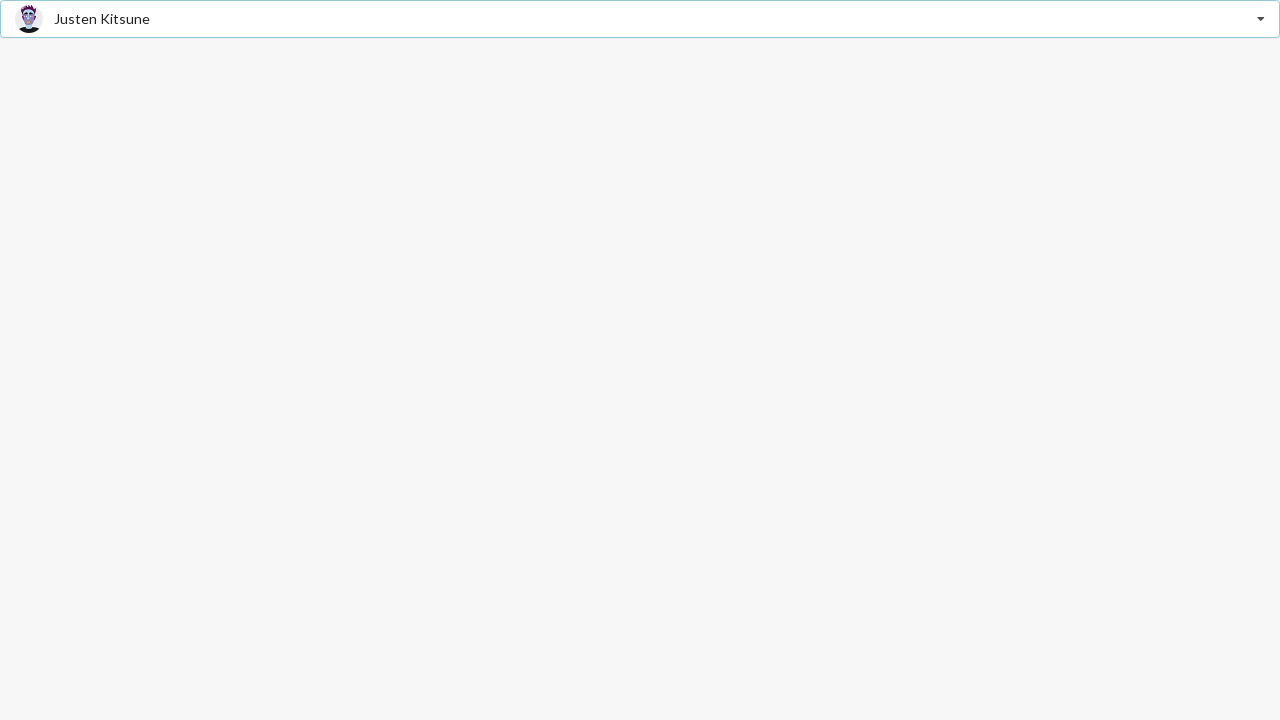

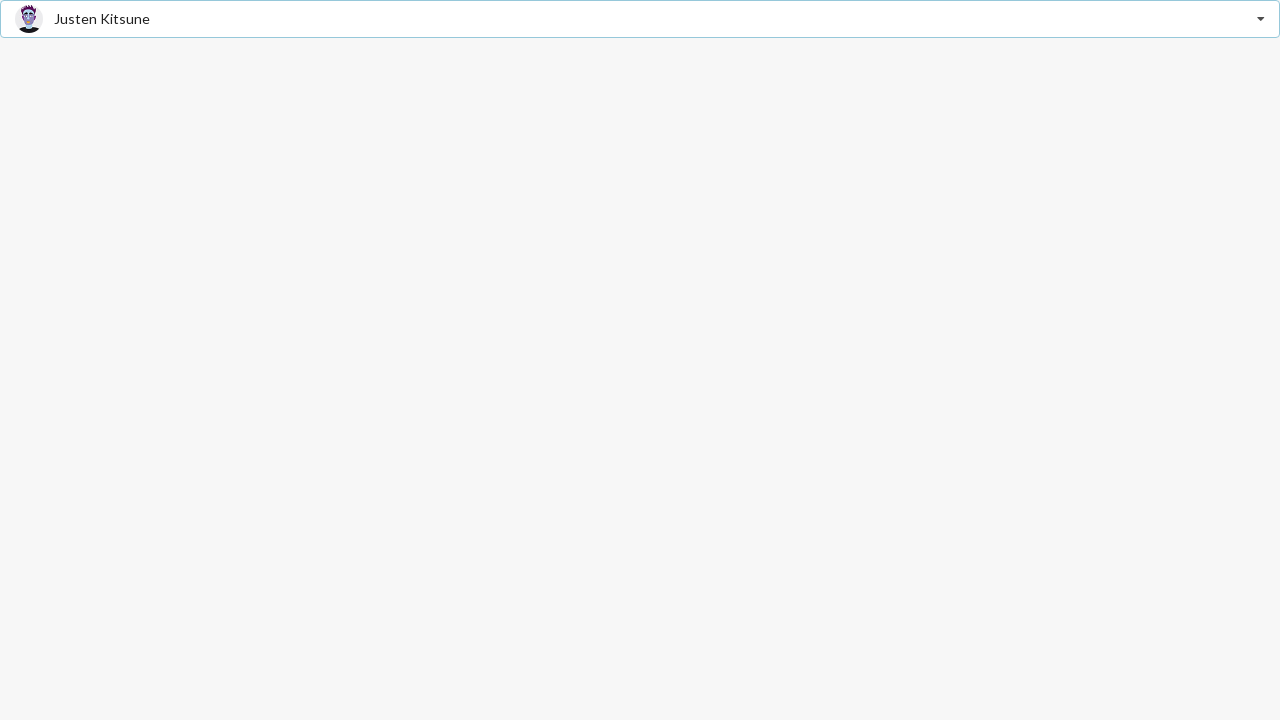